Tests right-click context menu functionality by performing a context click on an element, selecting an option from the menu, and handling the resulting alert

Starting URL: https://swisnl.github.io/jQuery-contextMenu/demo.html

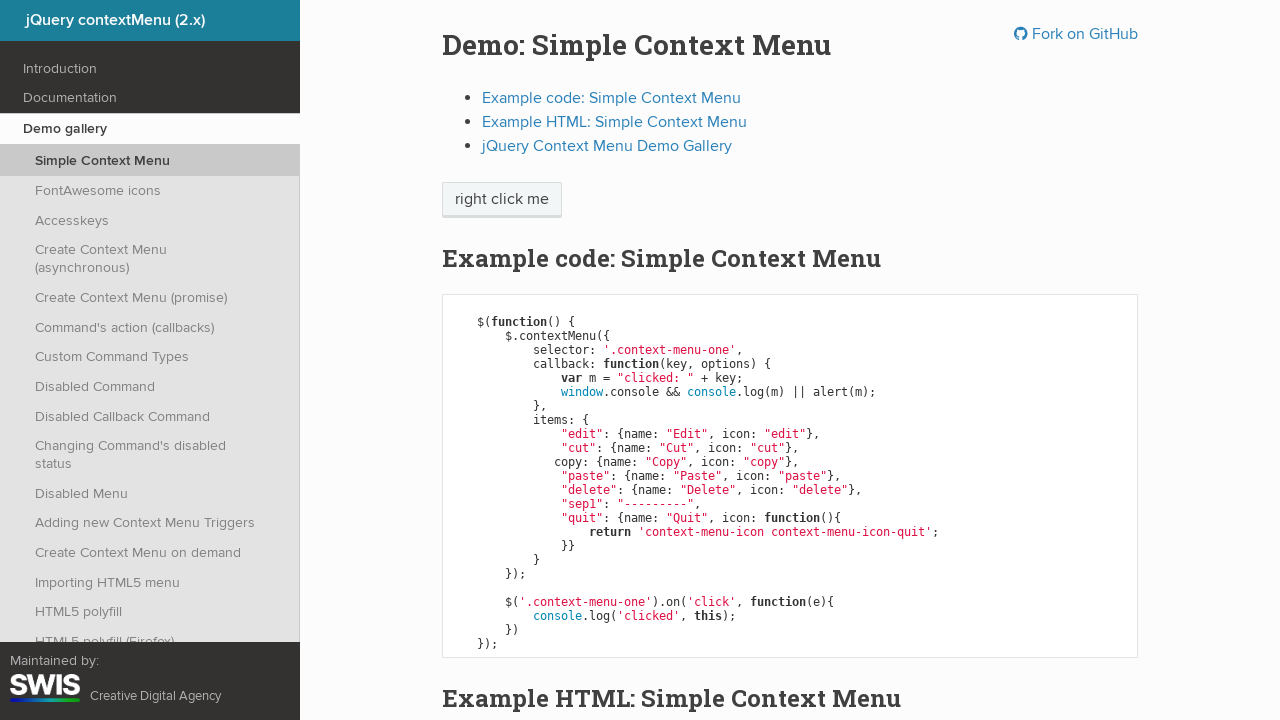

Right-clicked on context menu button at (502, 200) on //span[@class='context-menu-one btn btn-neutral']
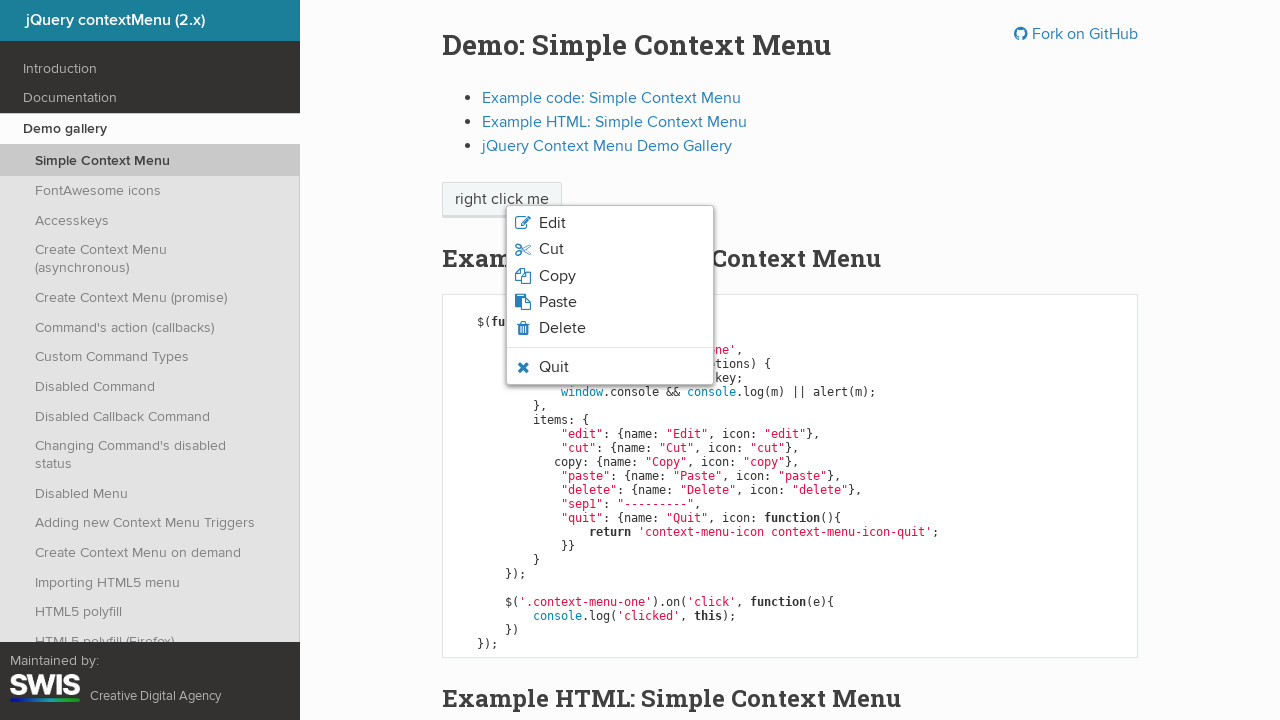

Clicked Edit option from context menu at (610, 223) on xpath=//li[.='Edit']
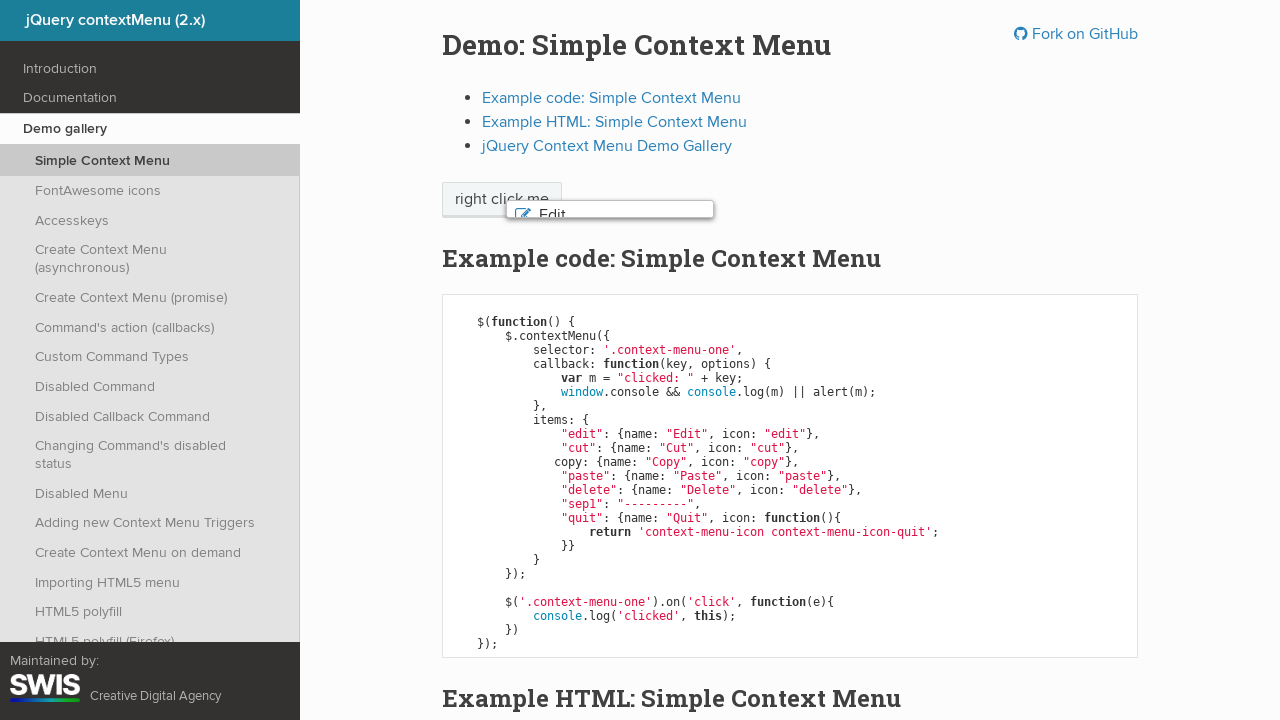

Set up alert dialog handler to accept dialogs
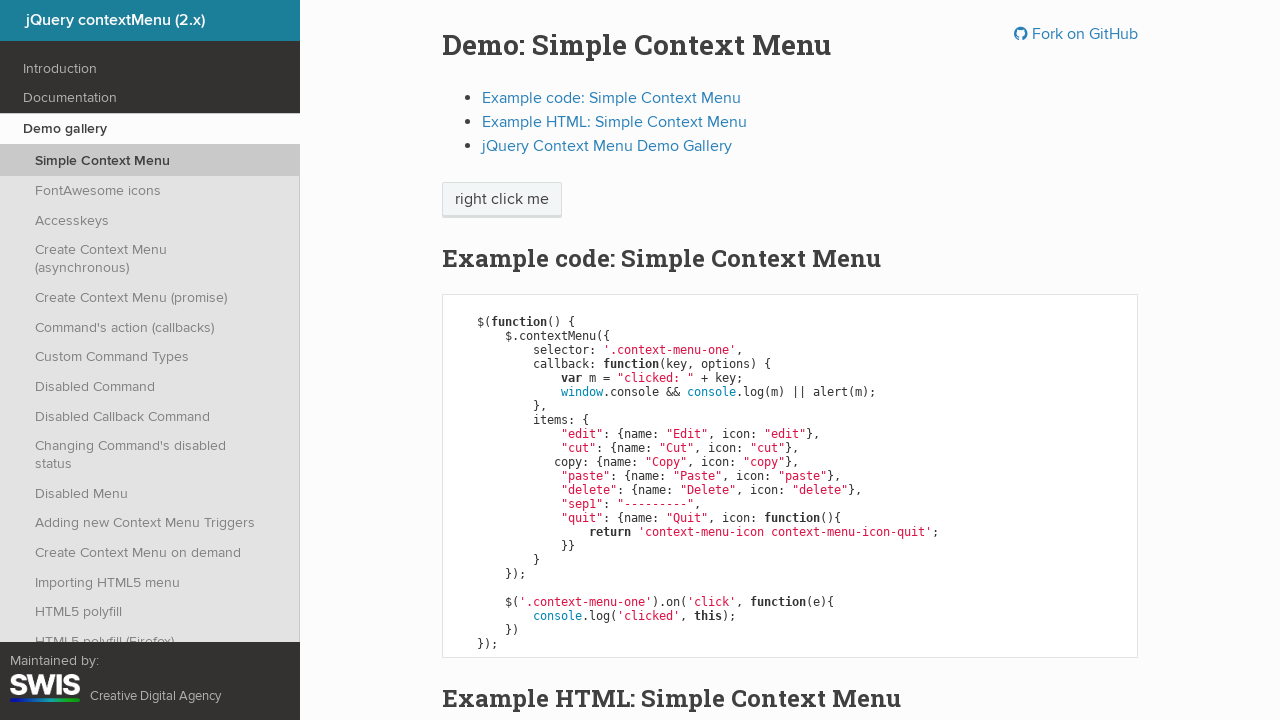

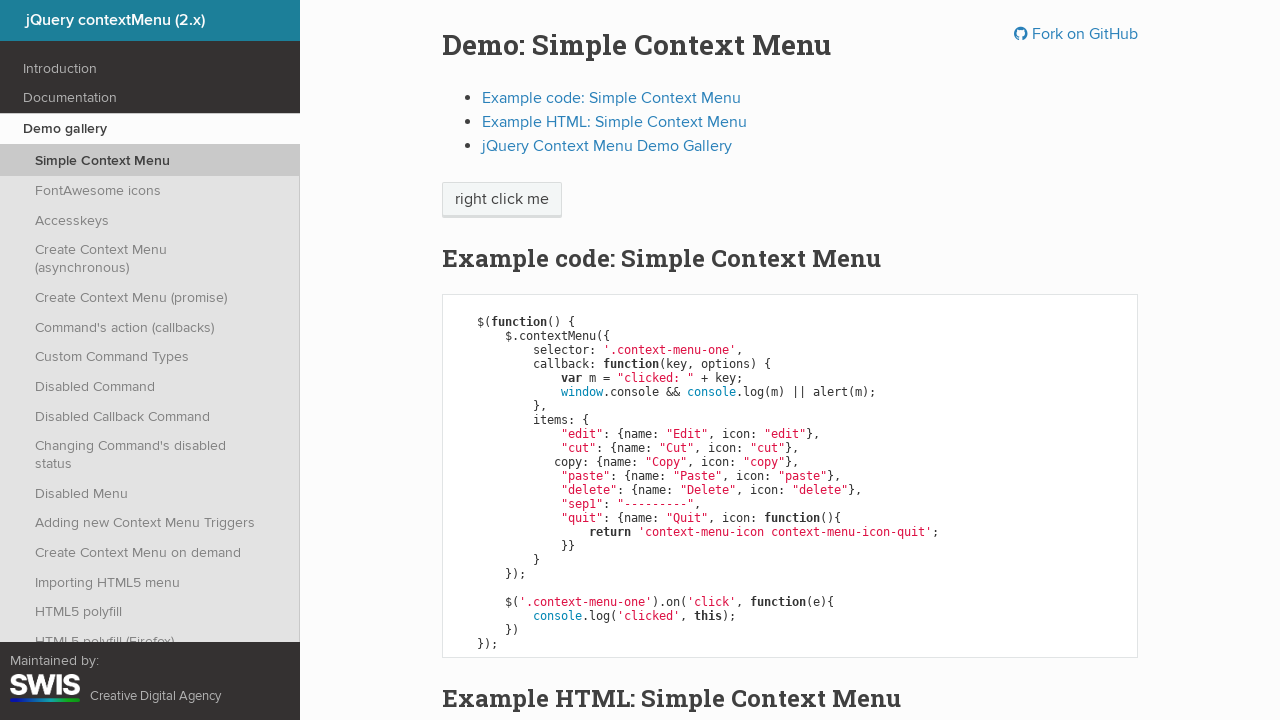